Tests dynamic element visibility by navigating to a demo page and waiting for a button to become clickable after a 5-second delay, then verifying it is enabled.

Starting URL: https://demoqa.com/dynamic-properties

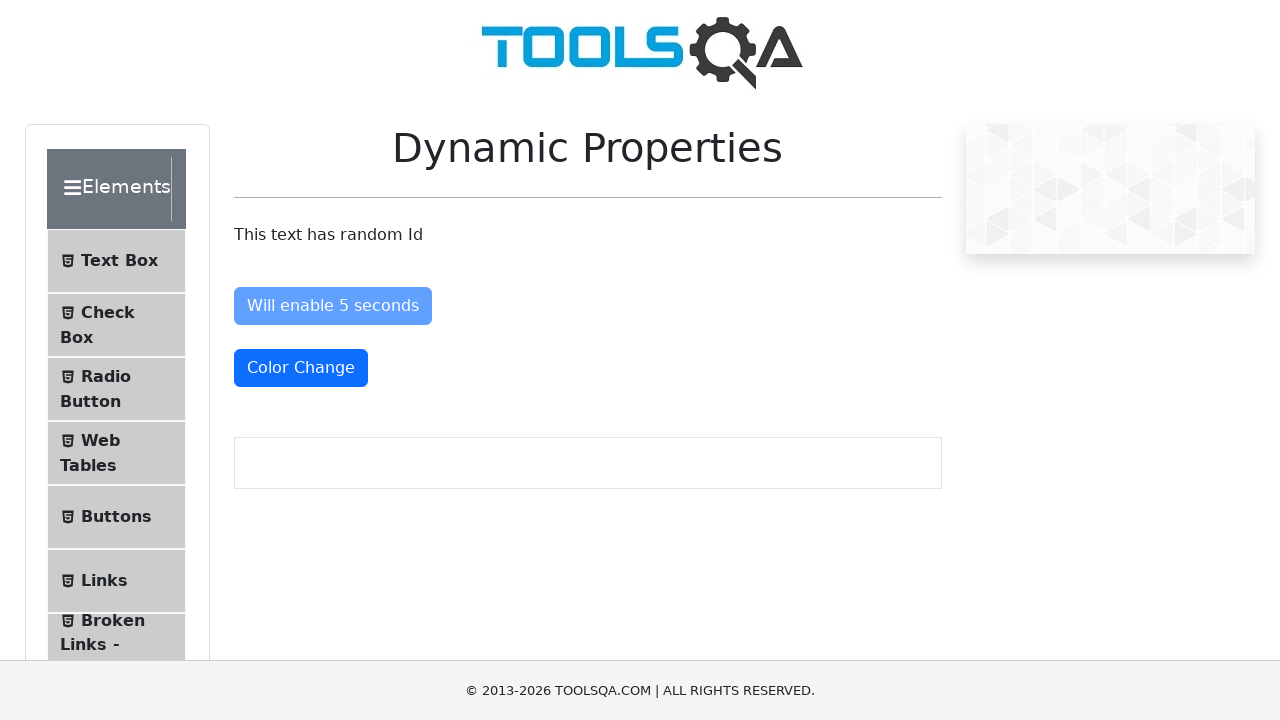

Navigated to DemoQA dynamic properties page
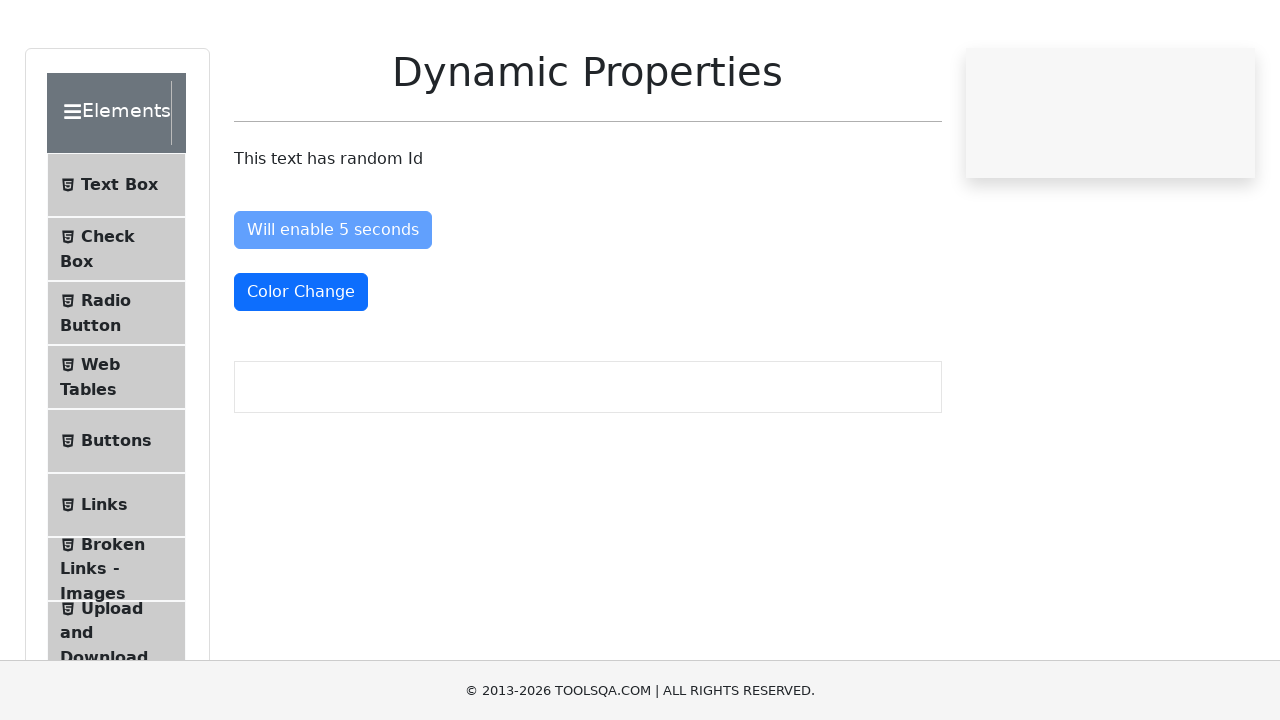

Button with ID 'visibleAfter' became visible after waiting up to 6 seconds
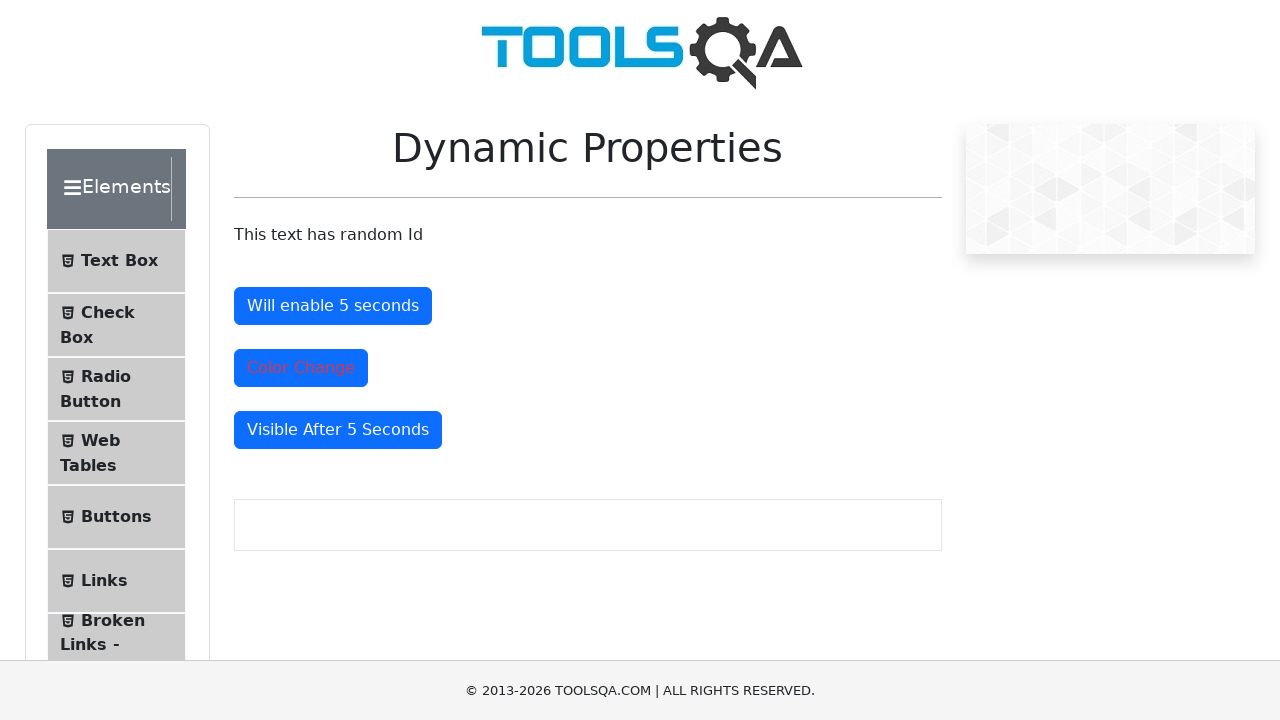

Located the 'Visible After 5 Seconds' button element
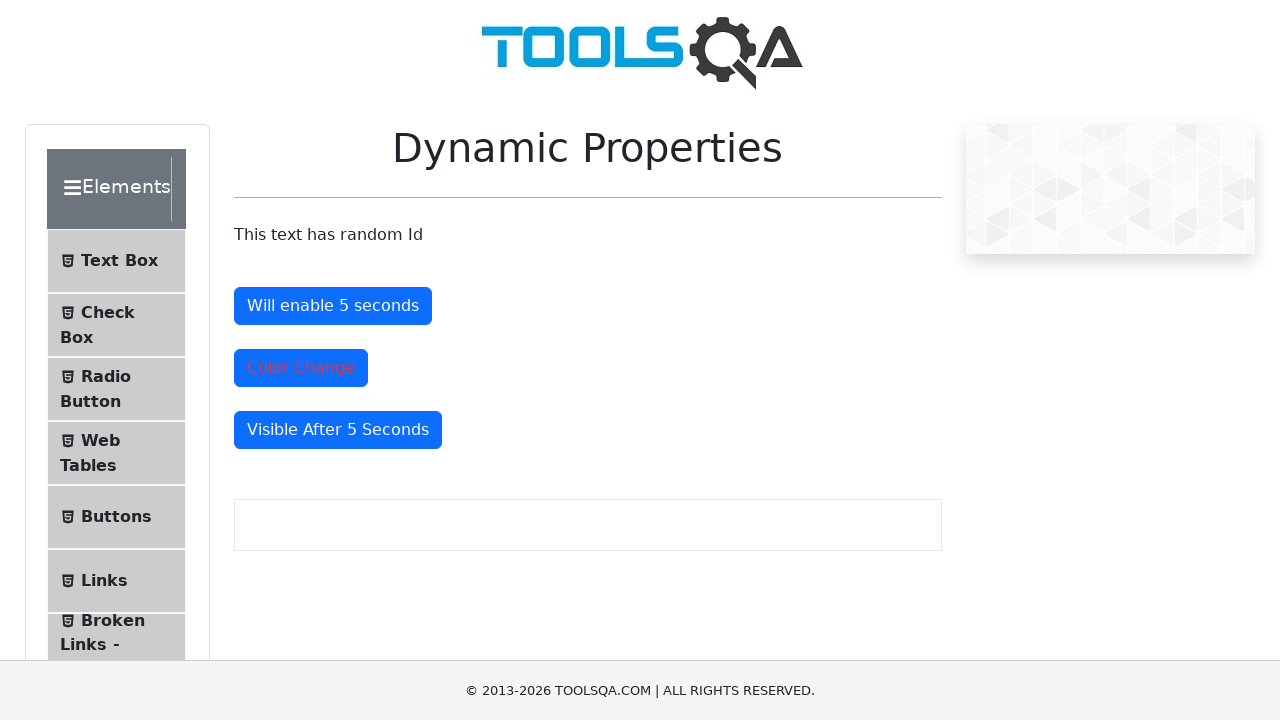

Verified that the button is enabled
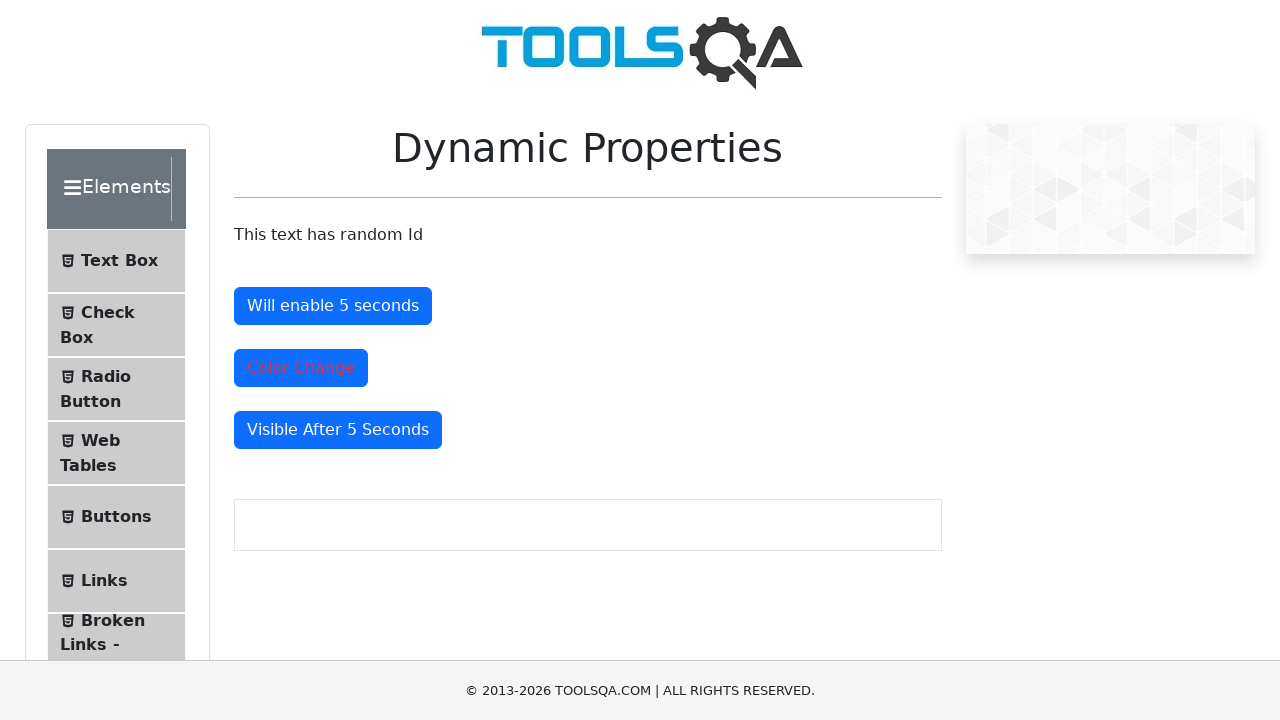

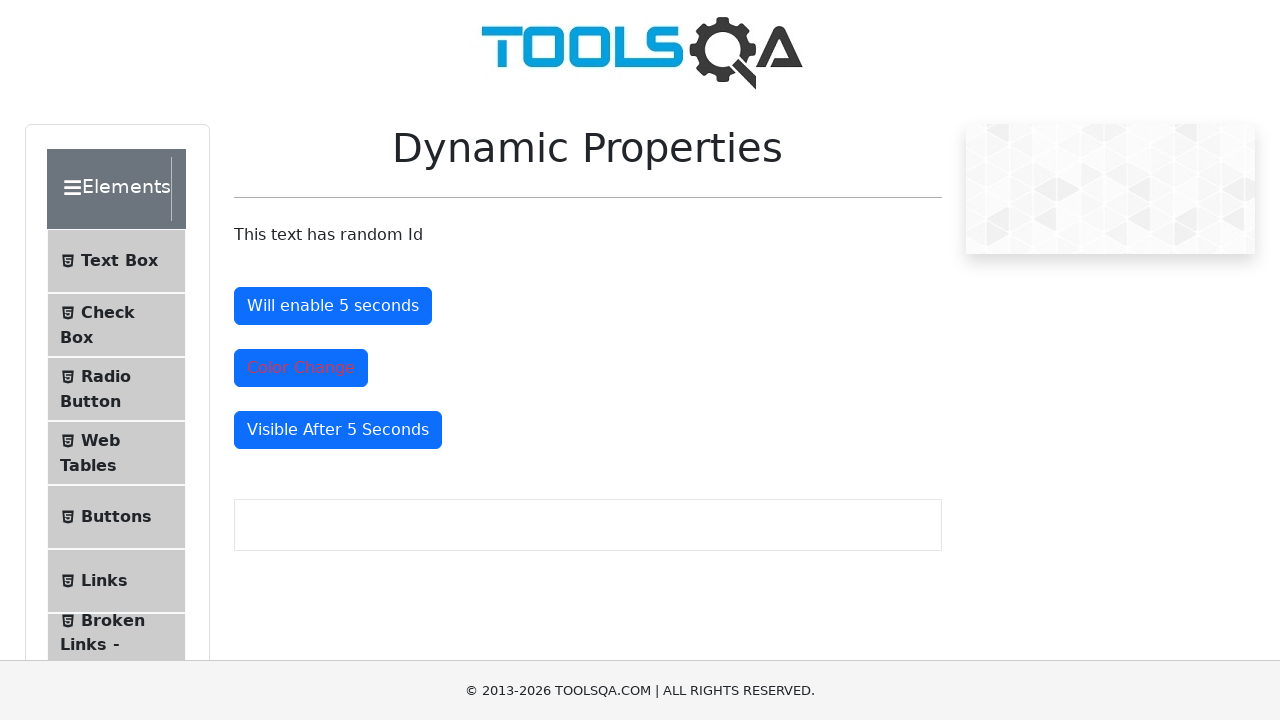